Tests the search functionality on the homepage by clicking the search input, entering a search term, pressing Enter, and verifying the search results page loads correctly.

Starting URL: https://kocaelisaglik.edu.tr/en/

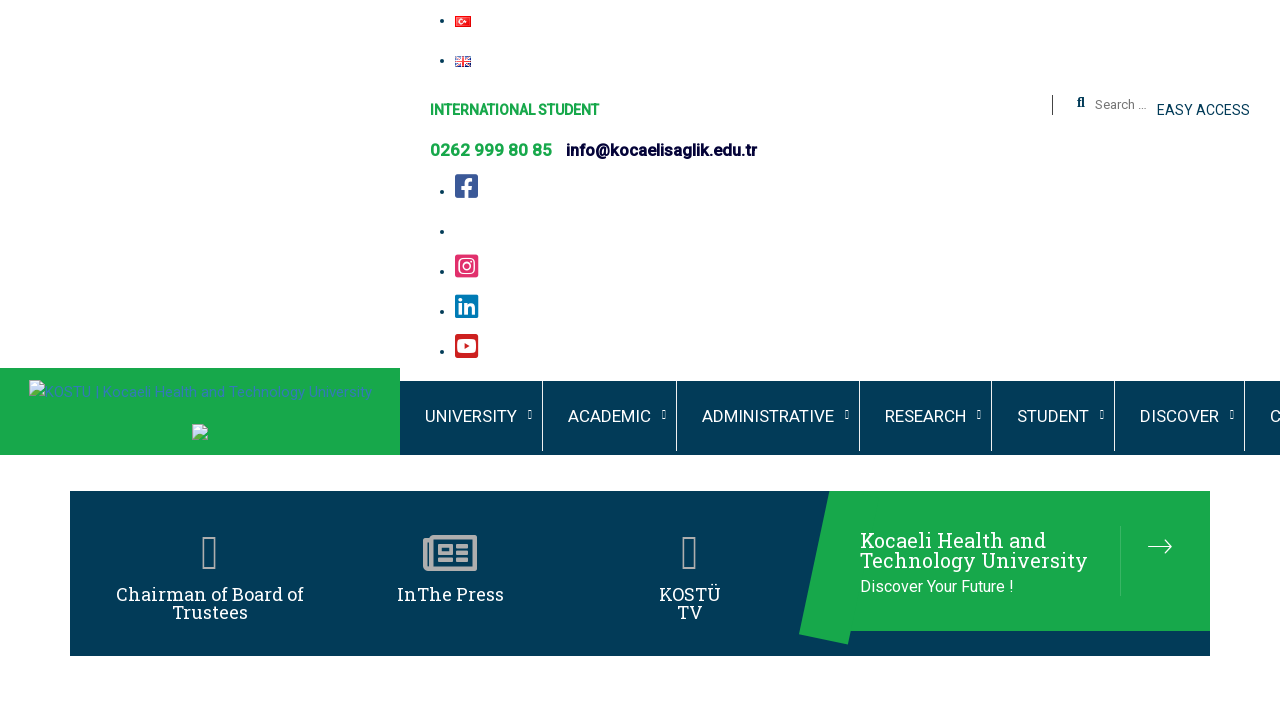

Clicked search input to activate it at (1126, 105) on input[type='search'], .search-input, #search
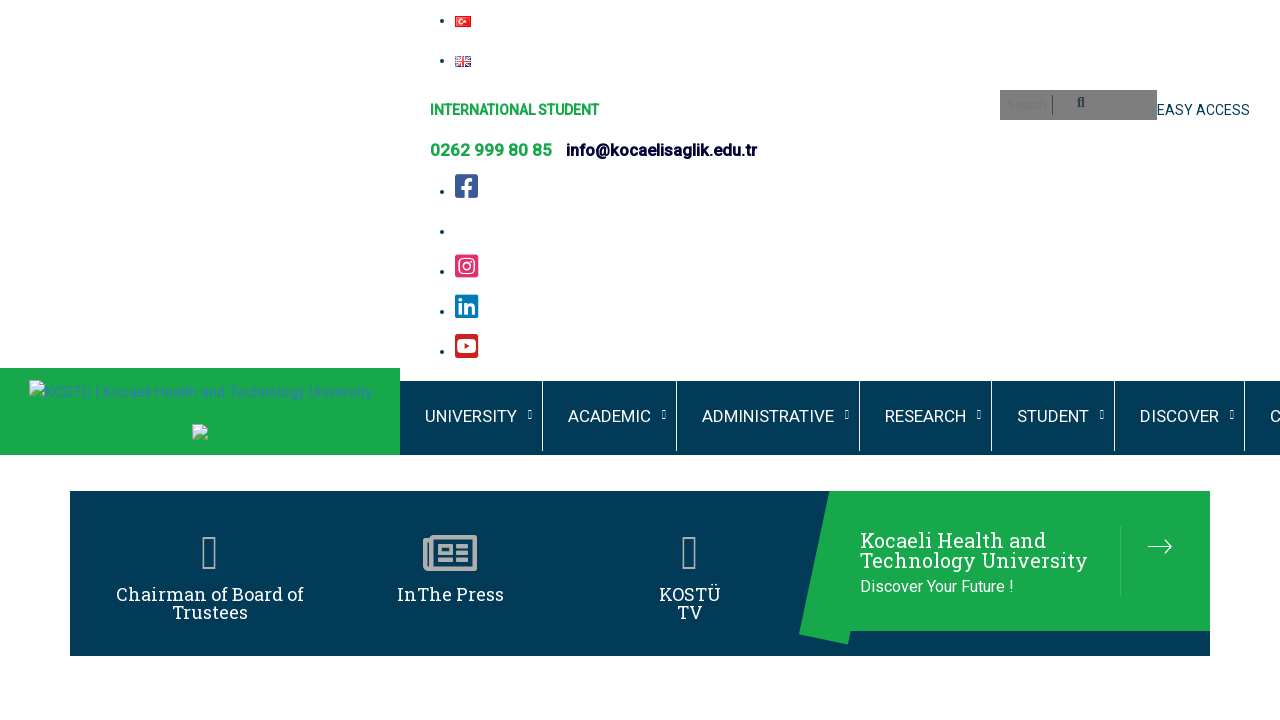

Filled search input with 'test' on input[type='search'], .search-input, #search
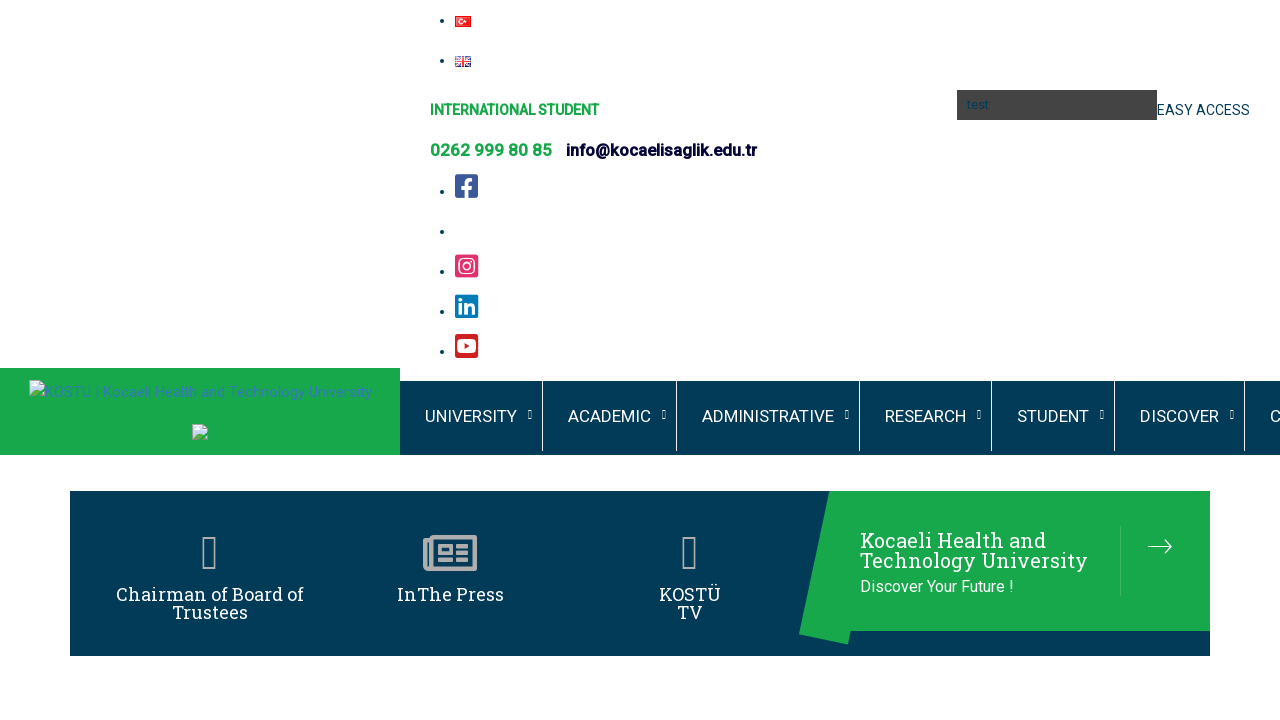

Pressed Enter to submit search on input[type='search'], .search-input, #search
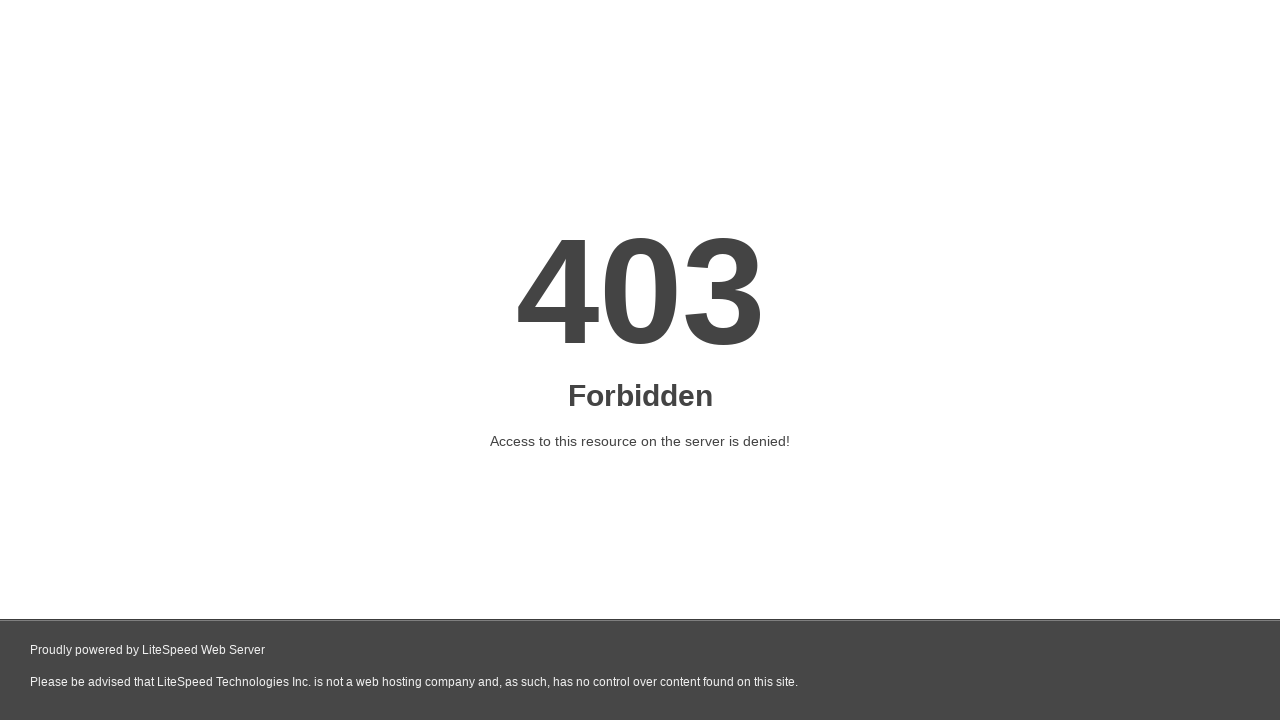

Navigated to search results page with query parameter s=test
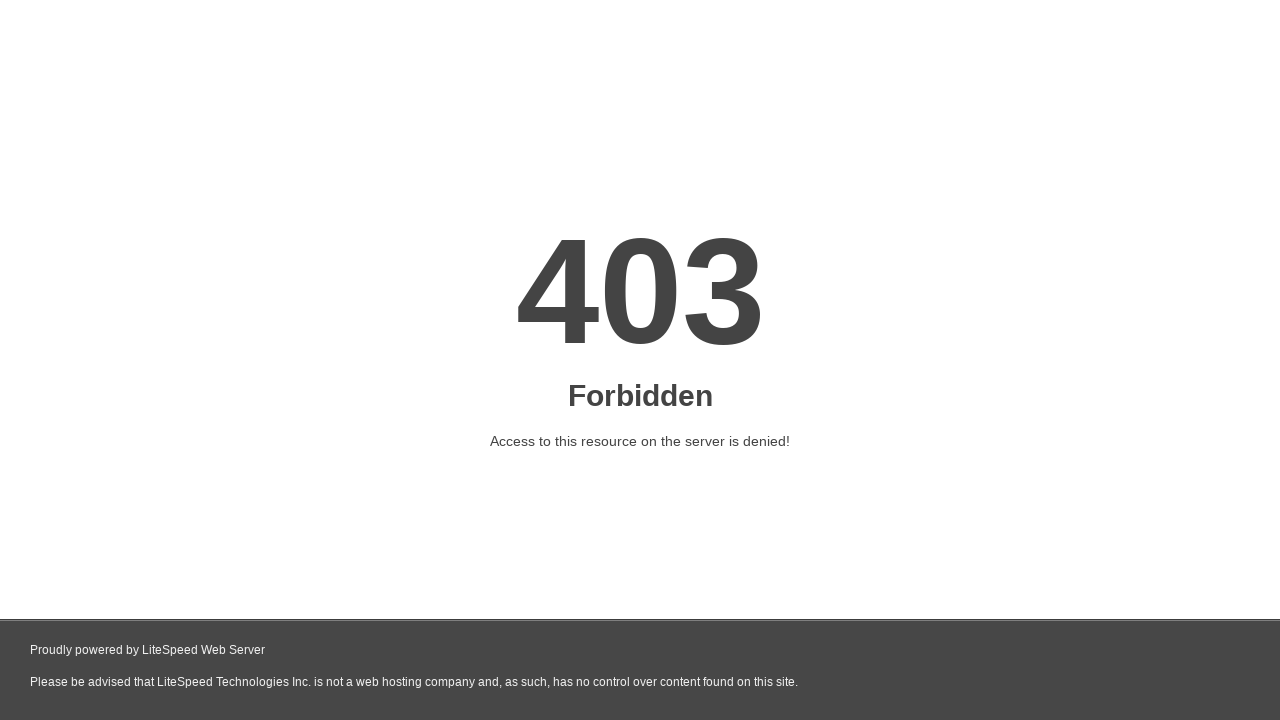

Search results heading loaded and verified
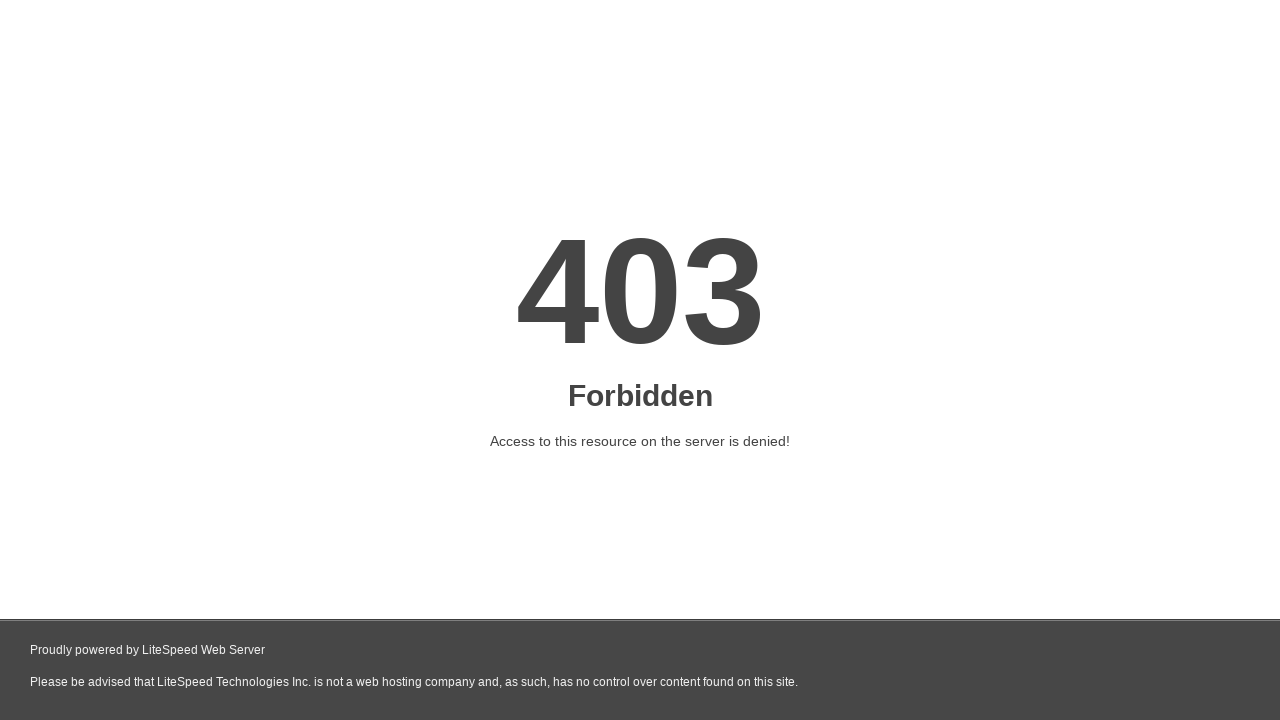

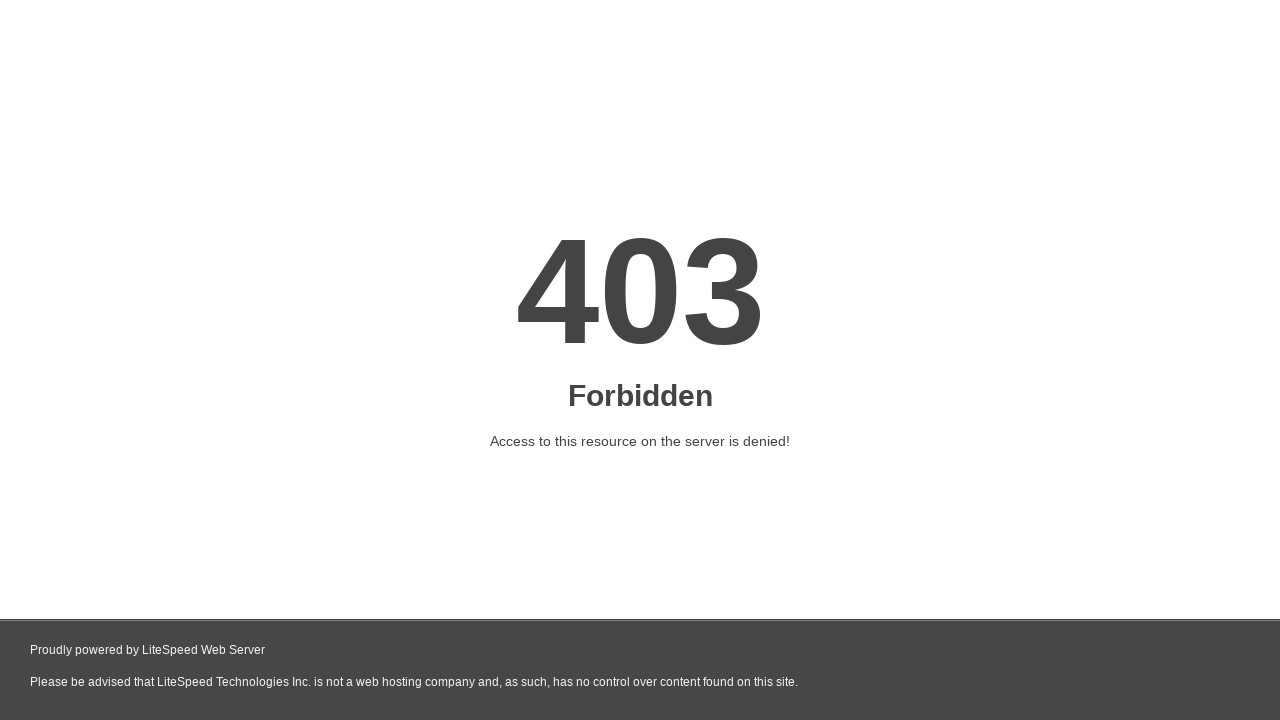